Tests hover functionality by moving mouse over an age textbox and verifying that a tooltip appears with the expected text

Starting URL: https://automationfc.github.io/jquery-tooltip/

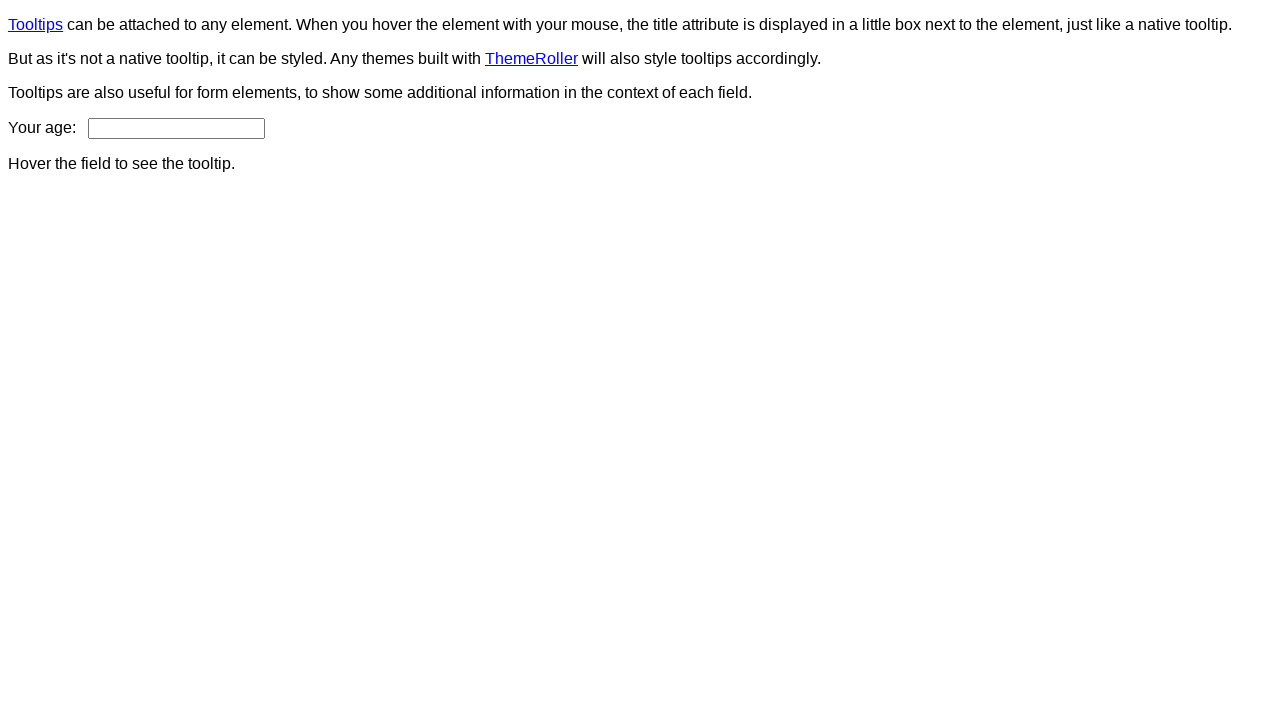

Hovered over age textbox to trigger tooltip at (176, 128) on #age
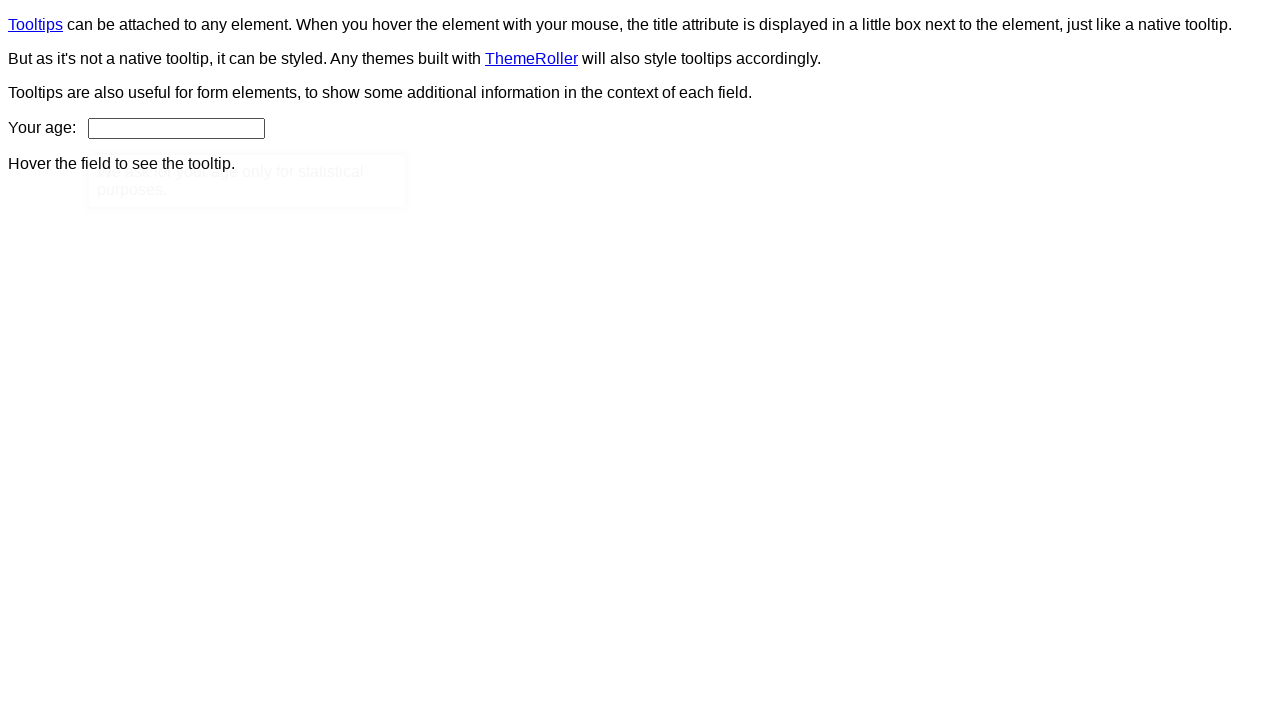

Tooltip appeared and is visible
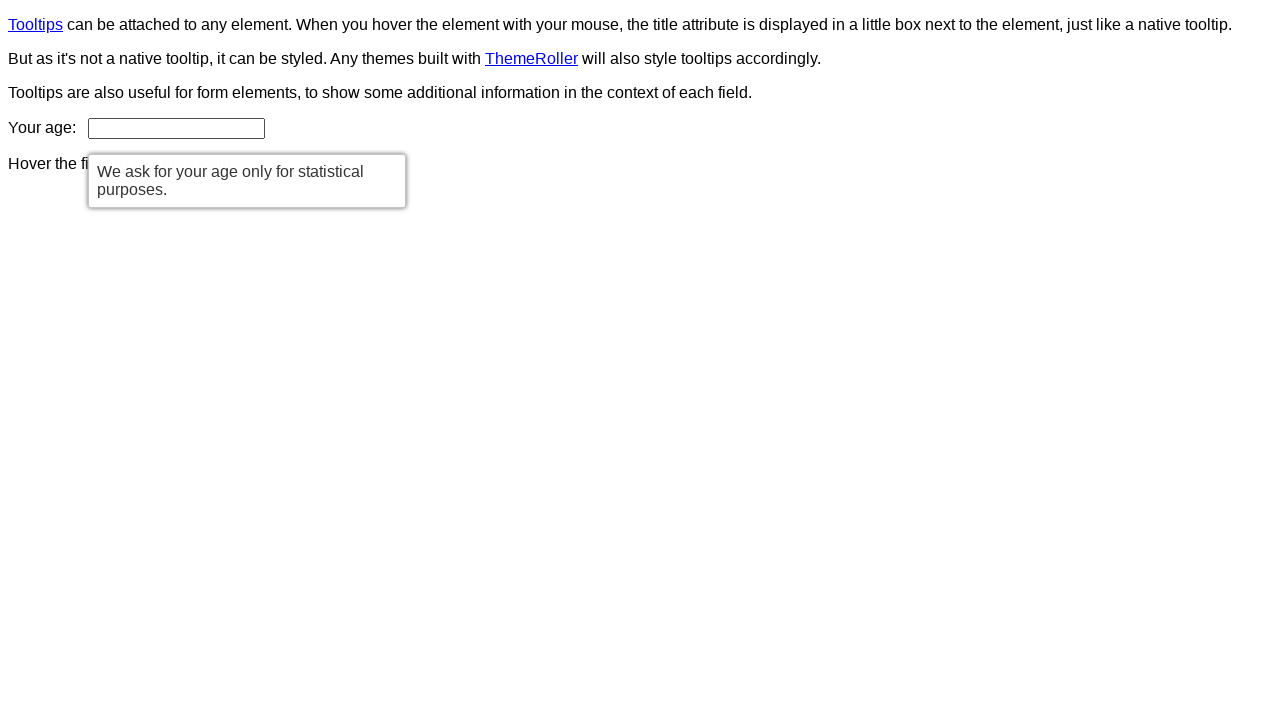

Verified tooltip text matches expected message: 'We ask for your age only for statistical purposes.'
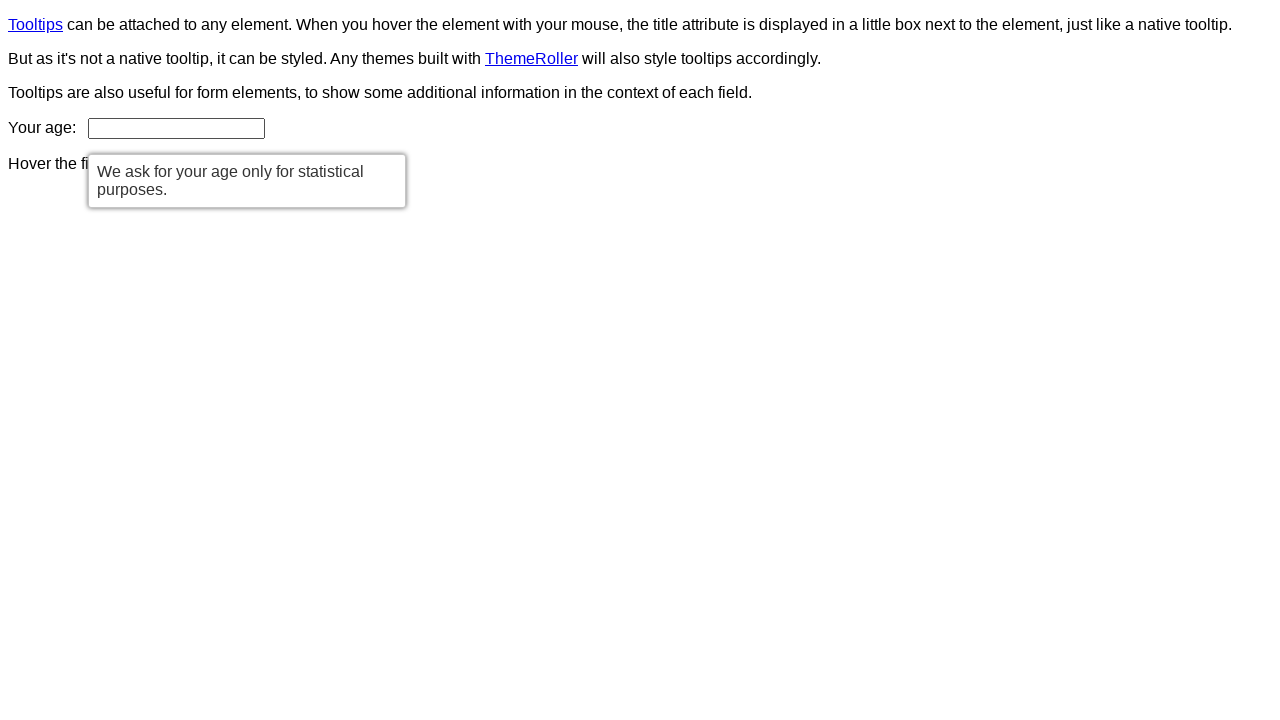

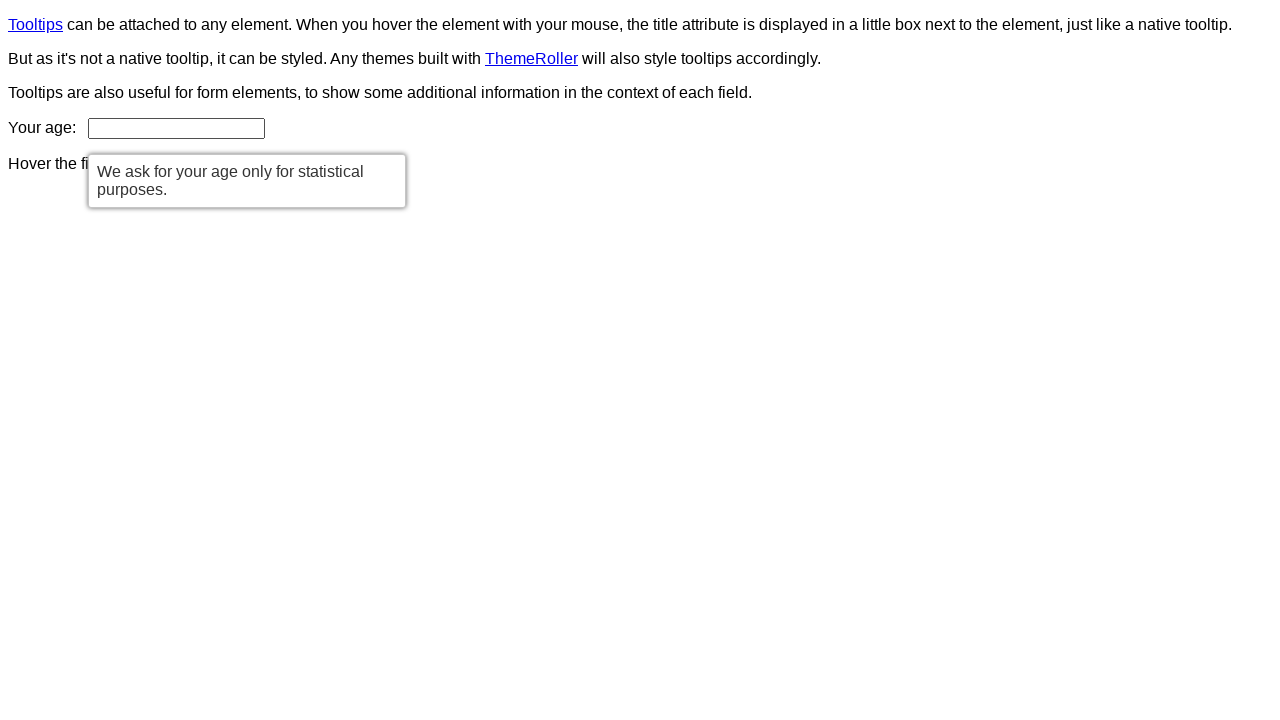